Tests that the top deals table can be sorted by price column, clicking the header twice to toggle sort order and verifying price values change.

Starting URL: https://rahulshettyacademy.com/seleniumPractise/#/offers

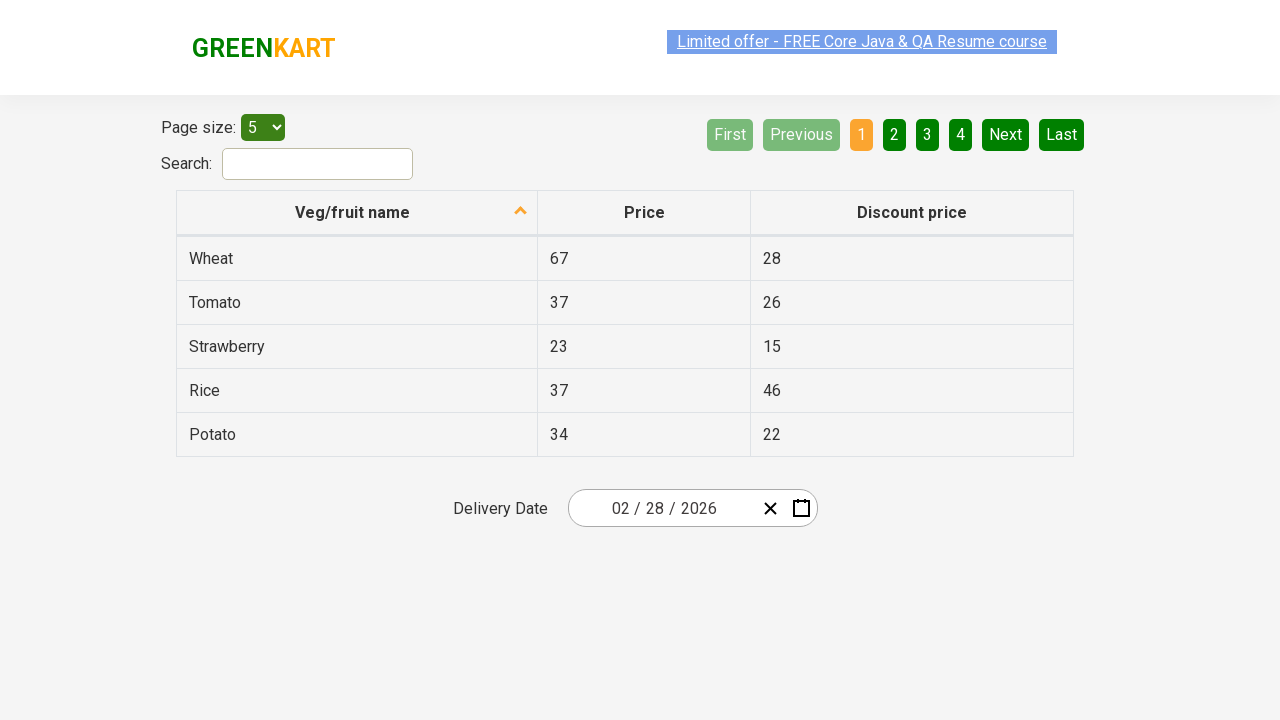

Waited for top deals table to load
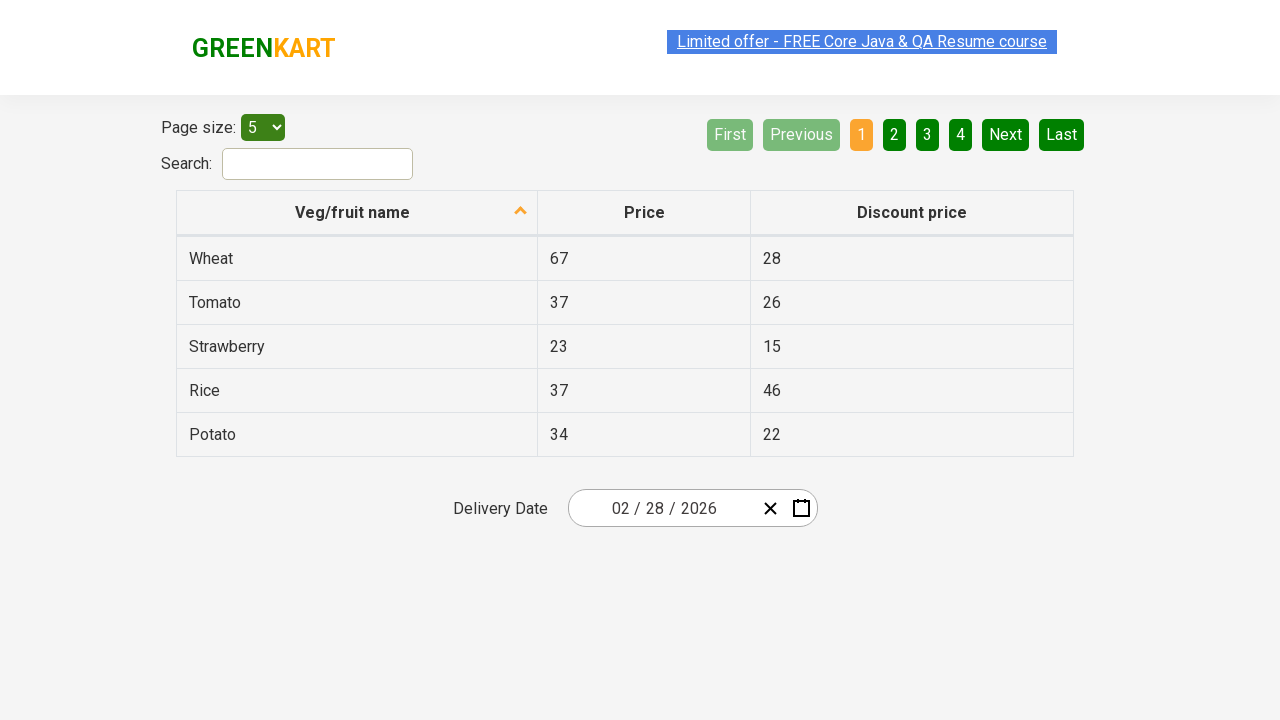

Clicked Price column header to sort ascending at (644, 213) on th:has-text('Price')
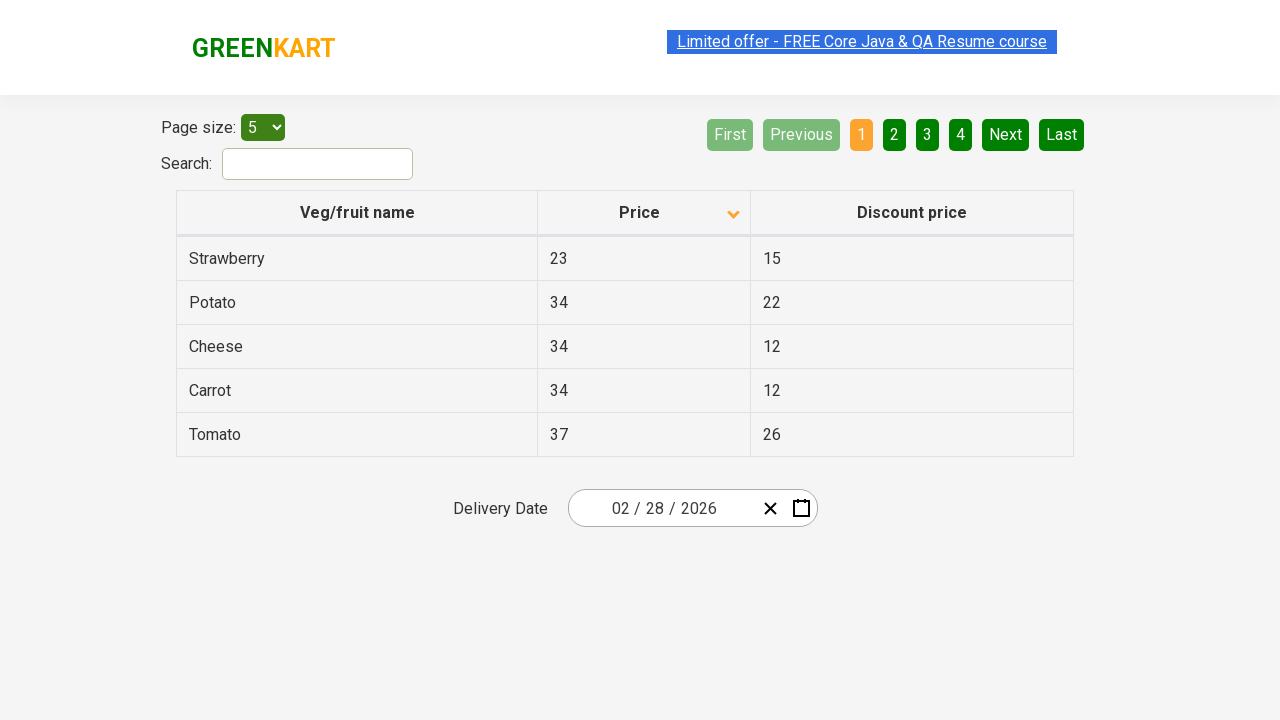

Retrieved first price after initial sort: 23
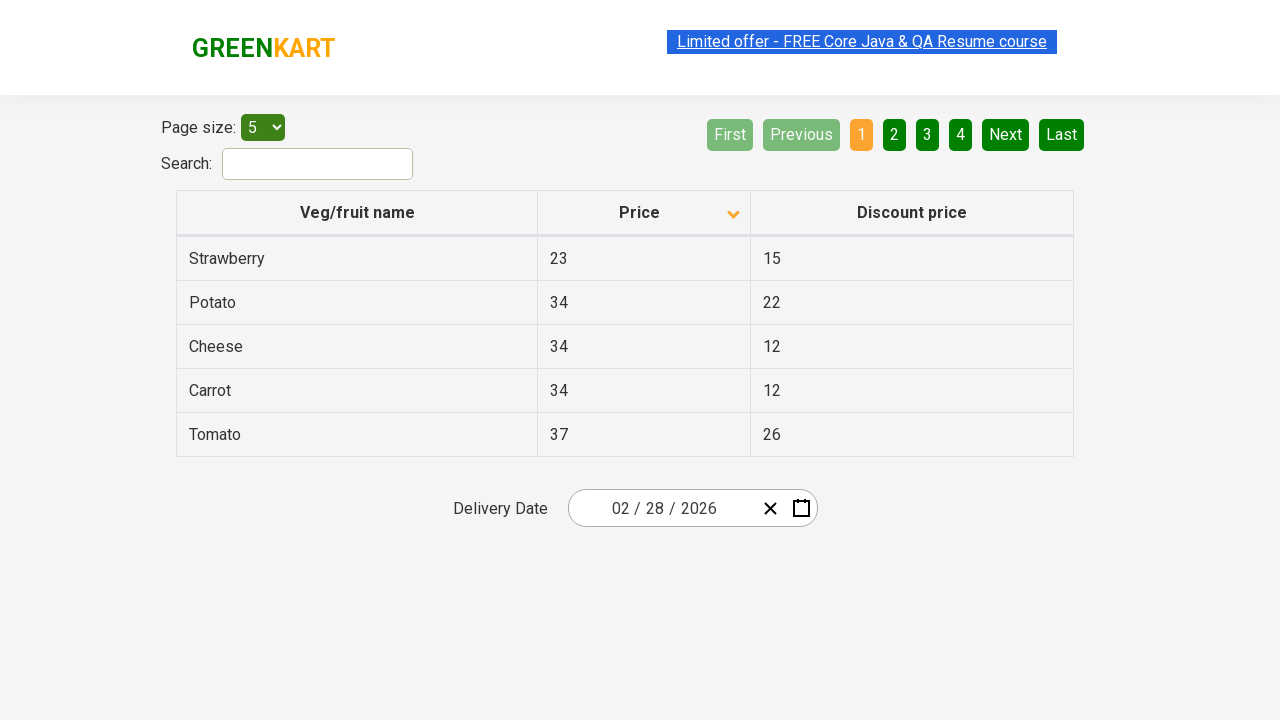

Clicked Price column header again to sort descending at (644, 213) on th:has-text('Price')
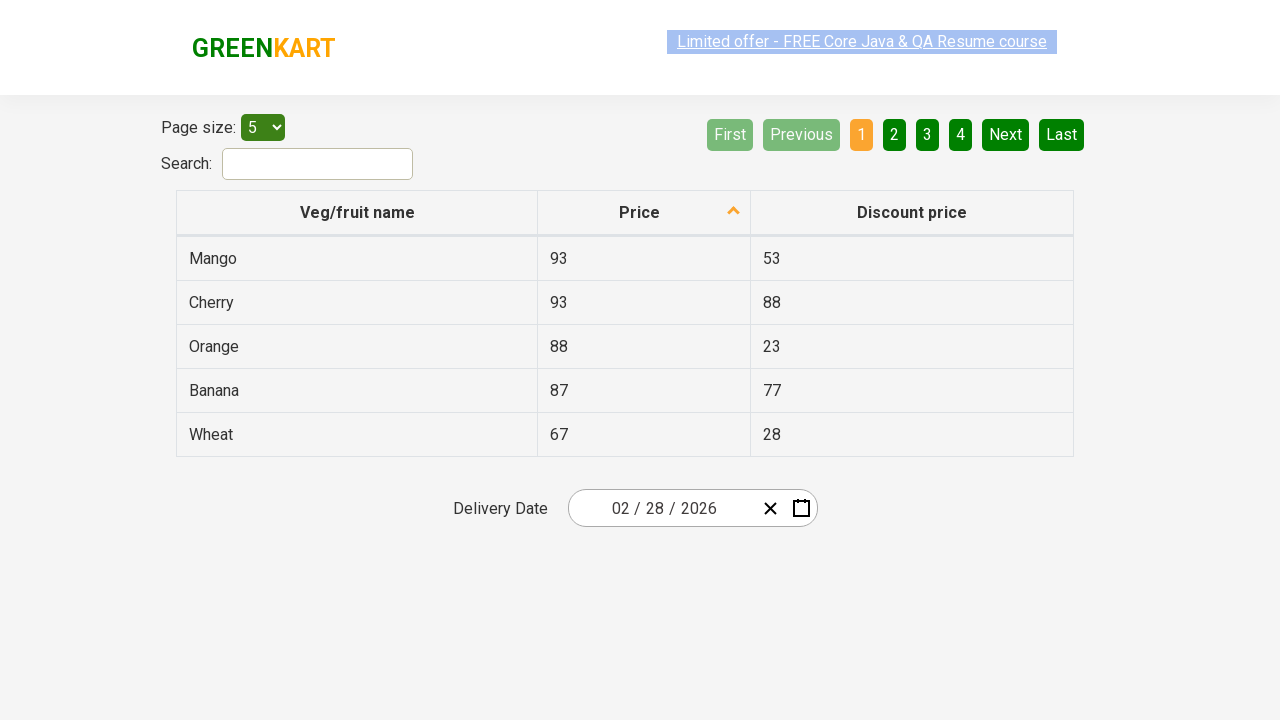

Retrieved first price after reversed sort: 93
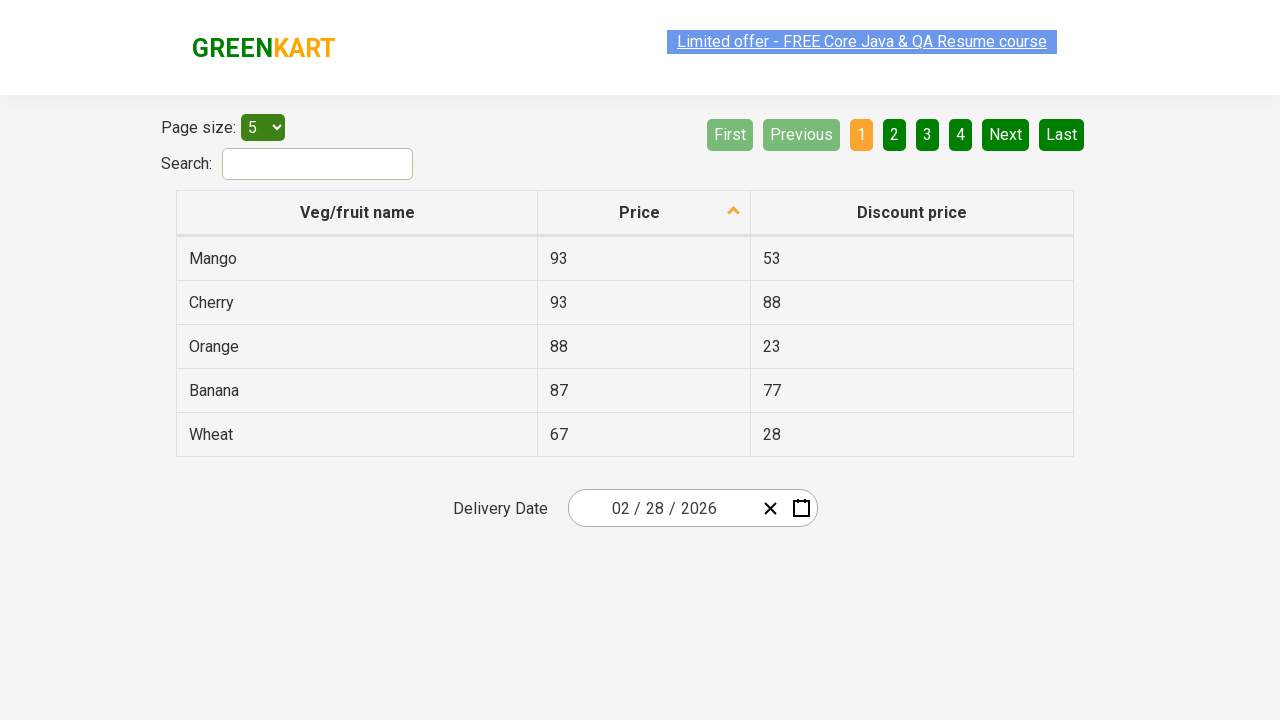

Verified sort order changed: 23.0 < 93.0
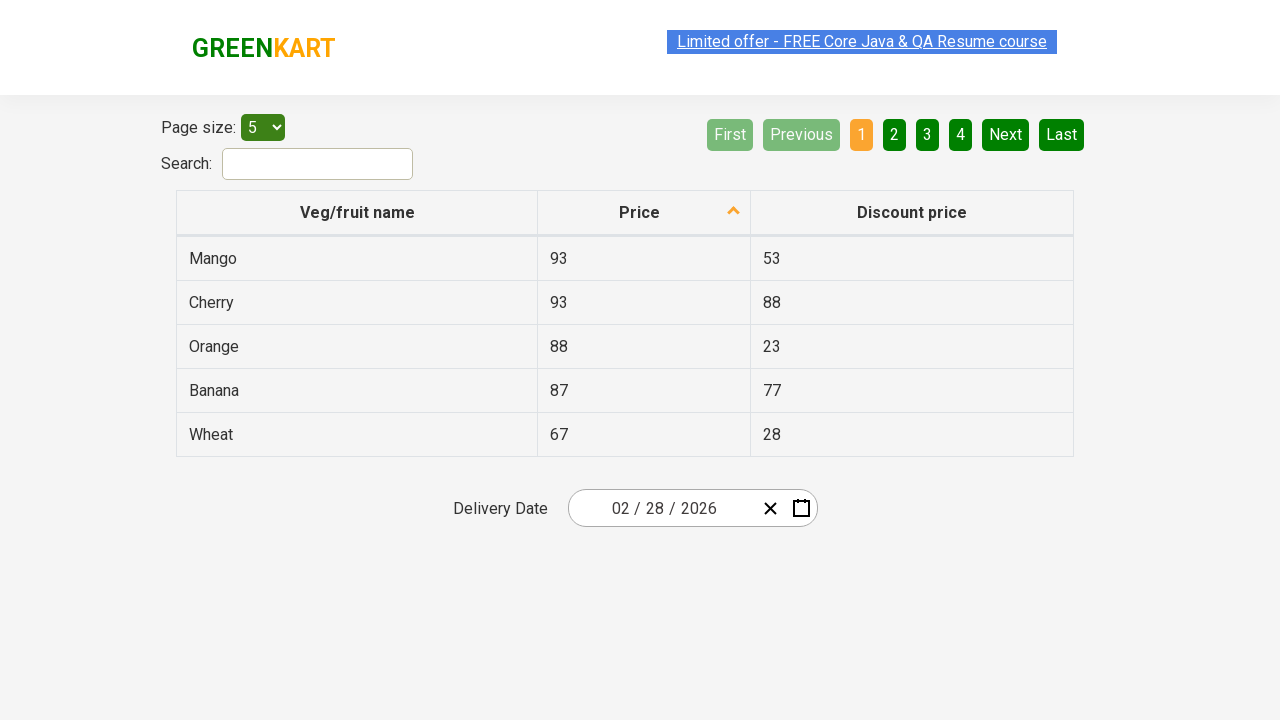

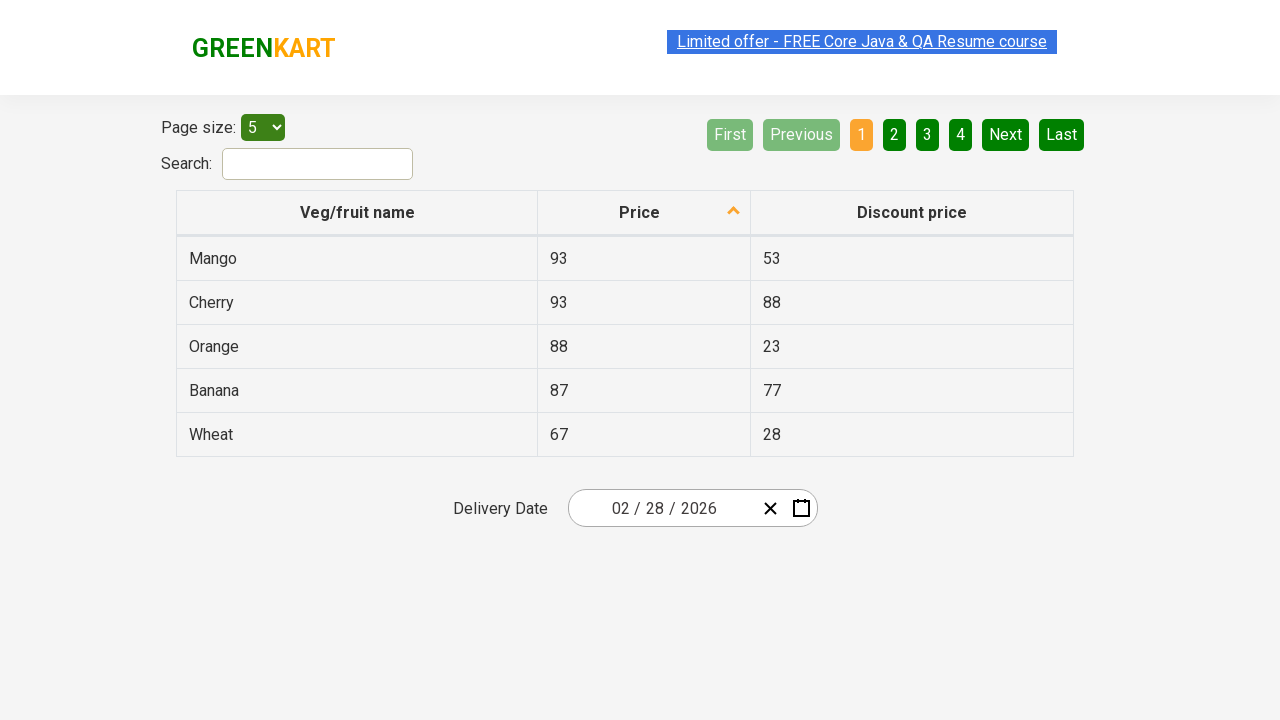